Tests a demo page by verifying div text content and clicking an unchecked checkbox

Starting URL: https://saucelabs.com/test/guinea-pig

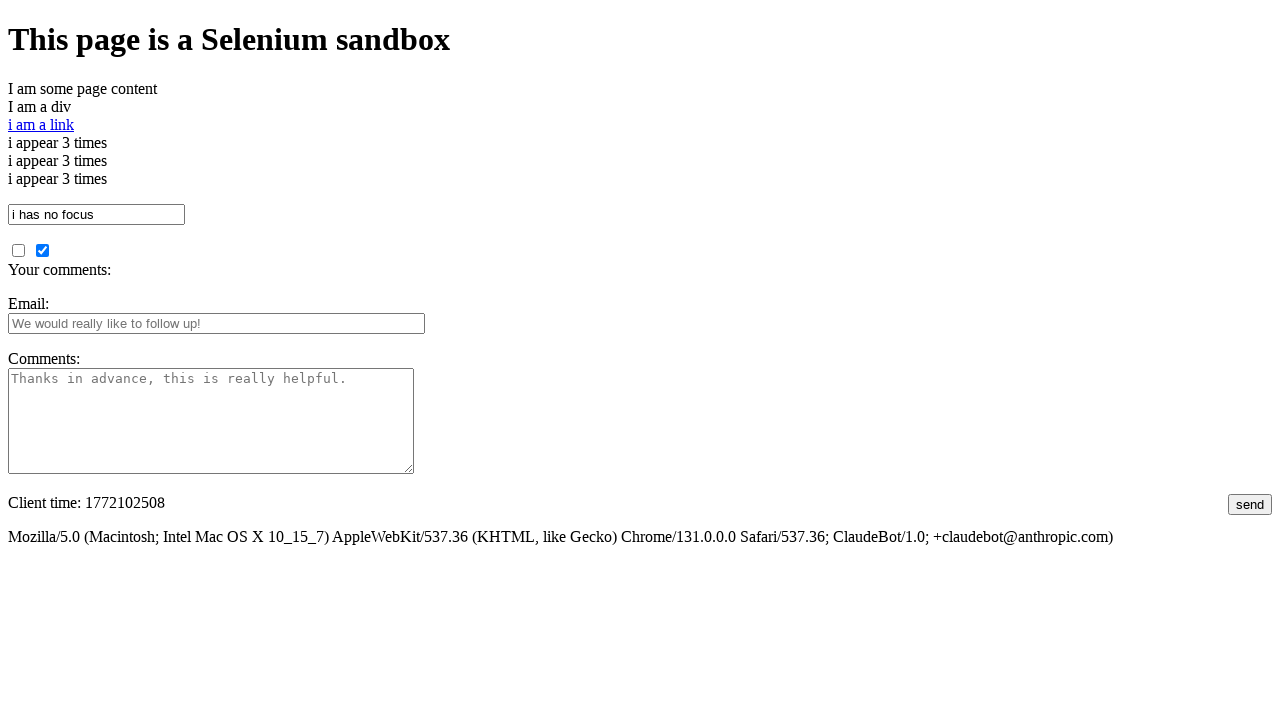

Located div element with id 'i_am_an_id'
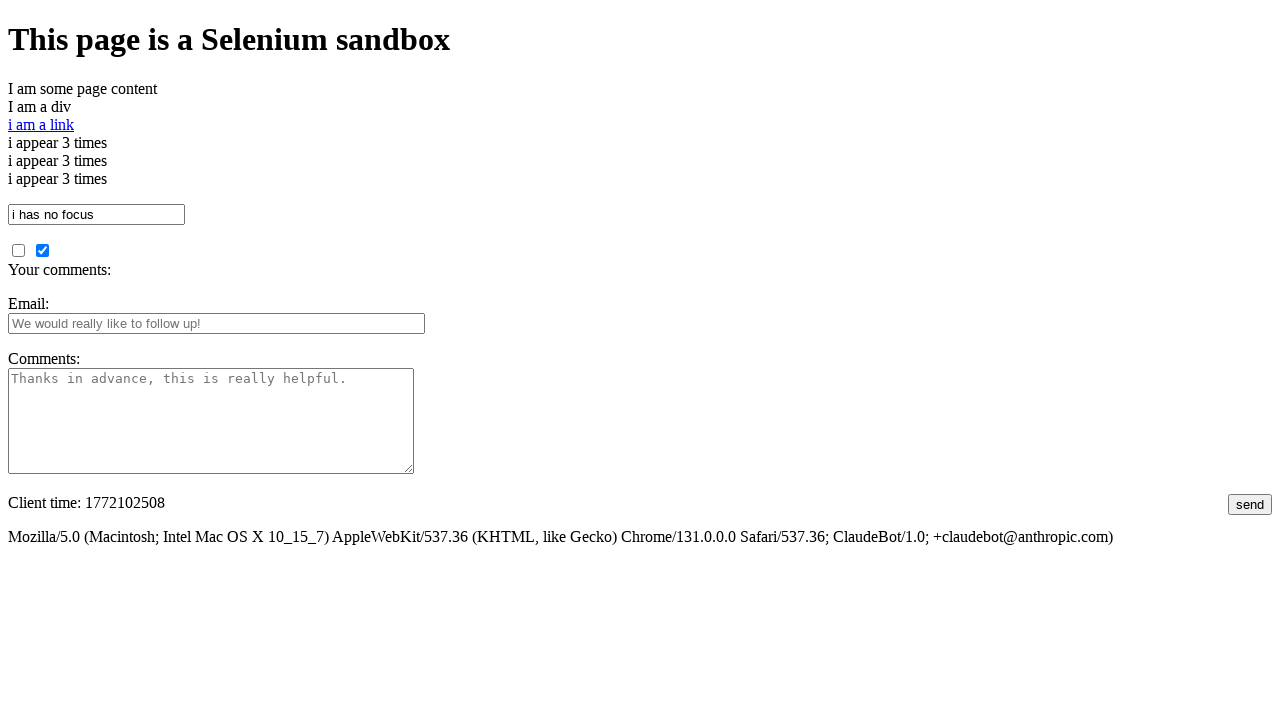

Verified div text content equals 'I am a div'
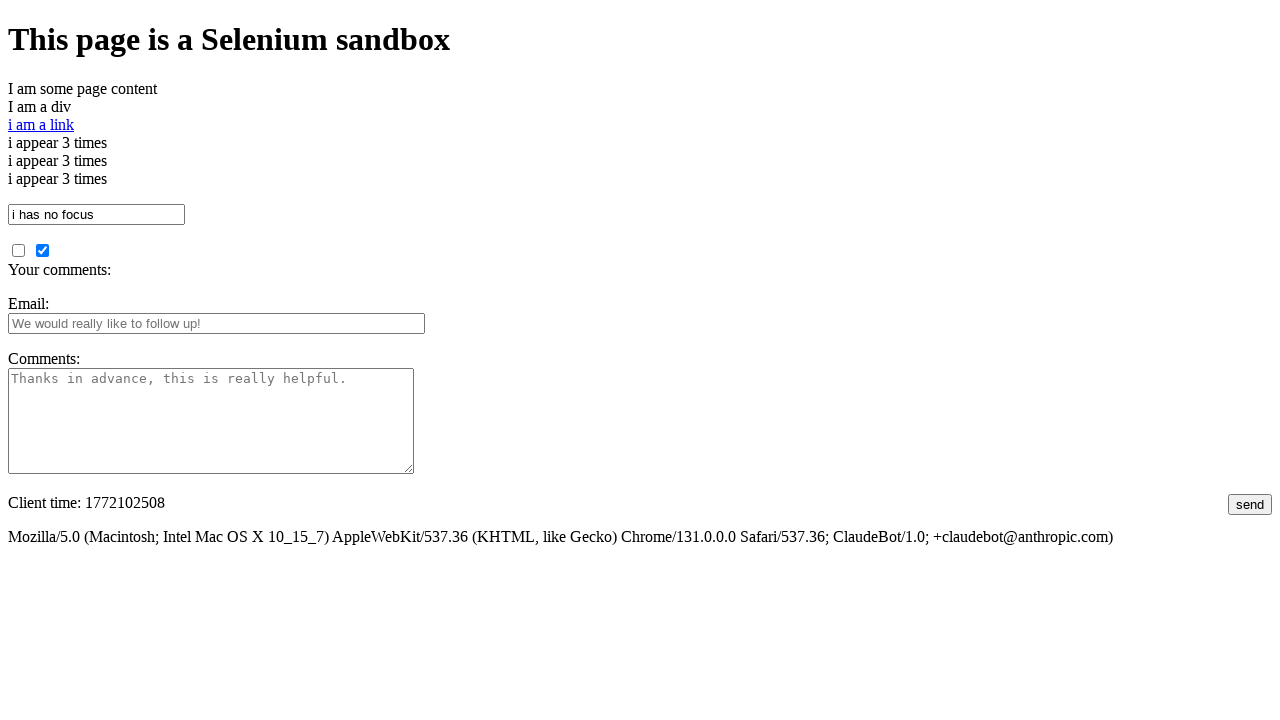

Clicked unchecked checkbox at (18, 250) on xpath=//input[@id='unchecked_checkbox']
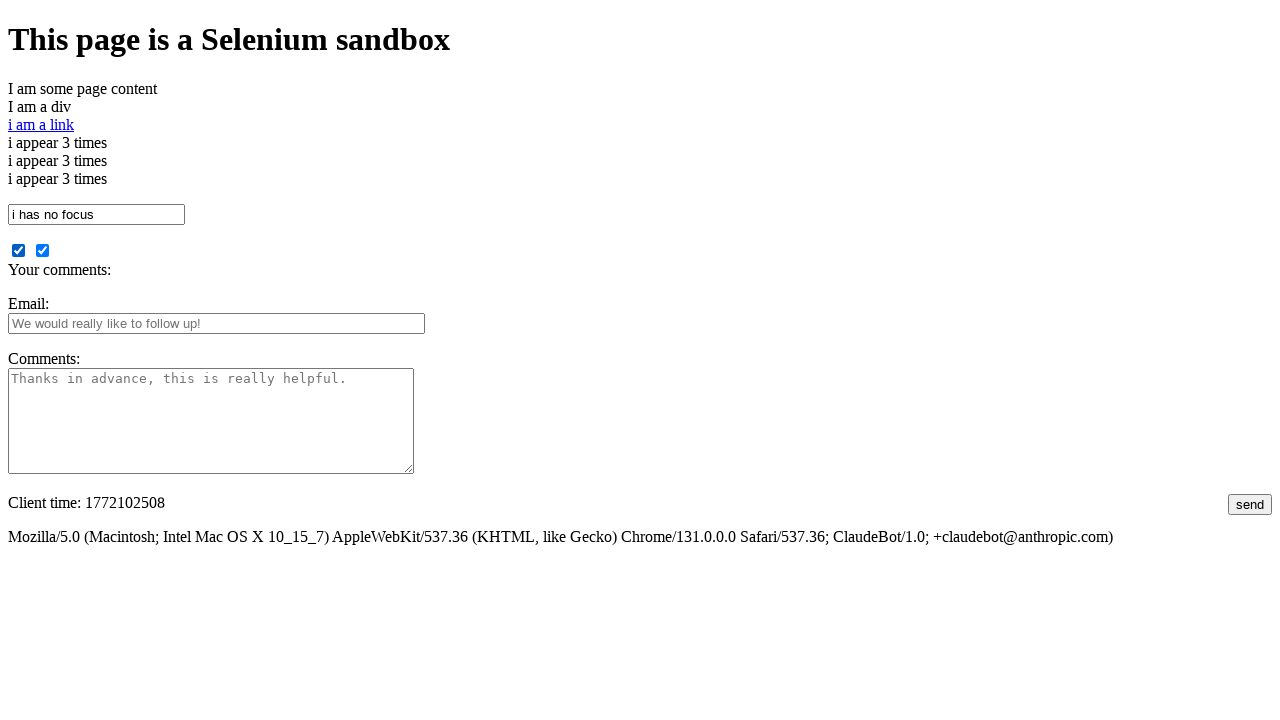

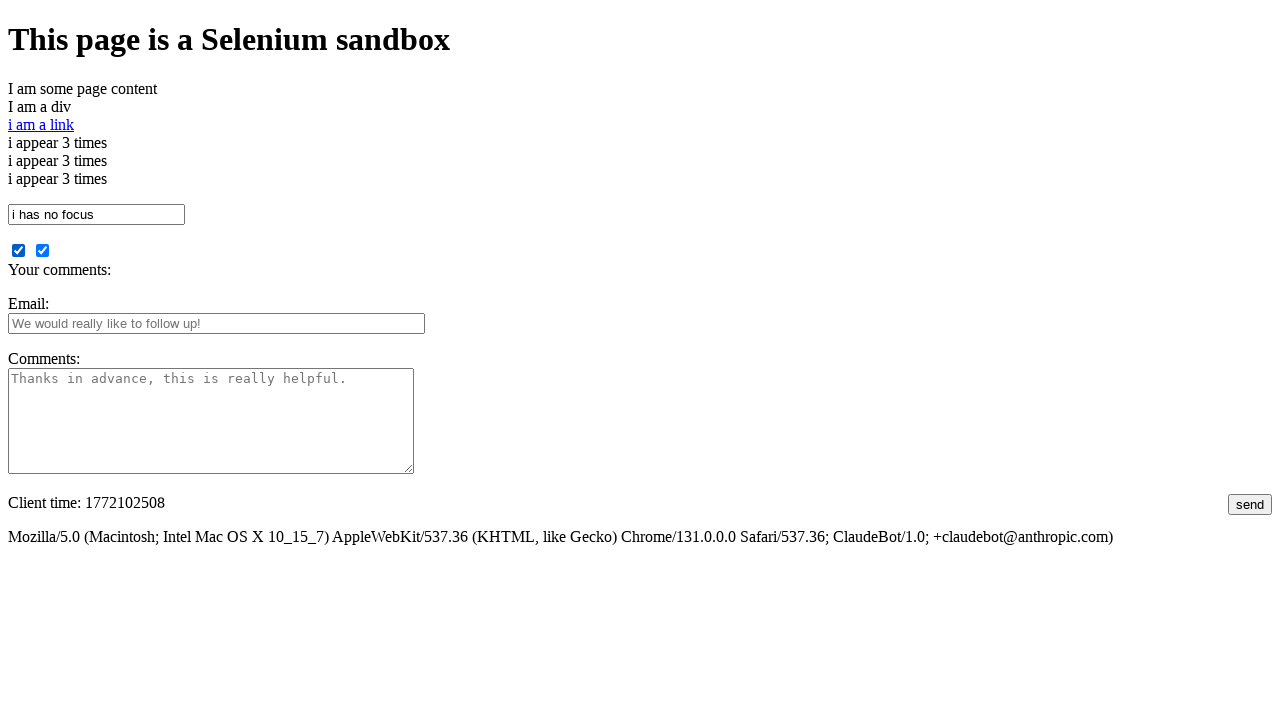